Opens the Multilanguage page by clicking its link and verifies the URL and page title using JavaScript execution

Starting URL: https://bonigarcia.dev/selenium-webdriver-java/

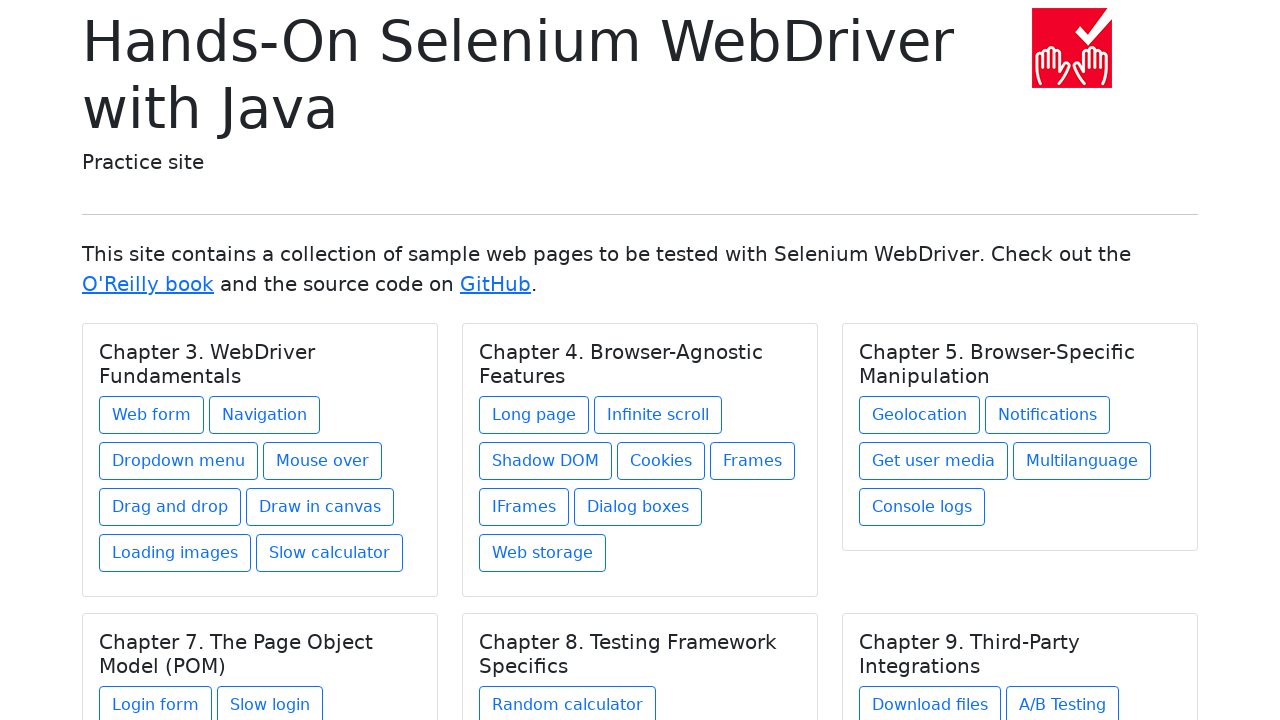

Clicked on the Multilanguage link at (1082, 461) on text=Multilanguage
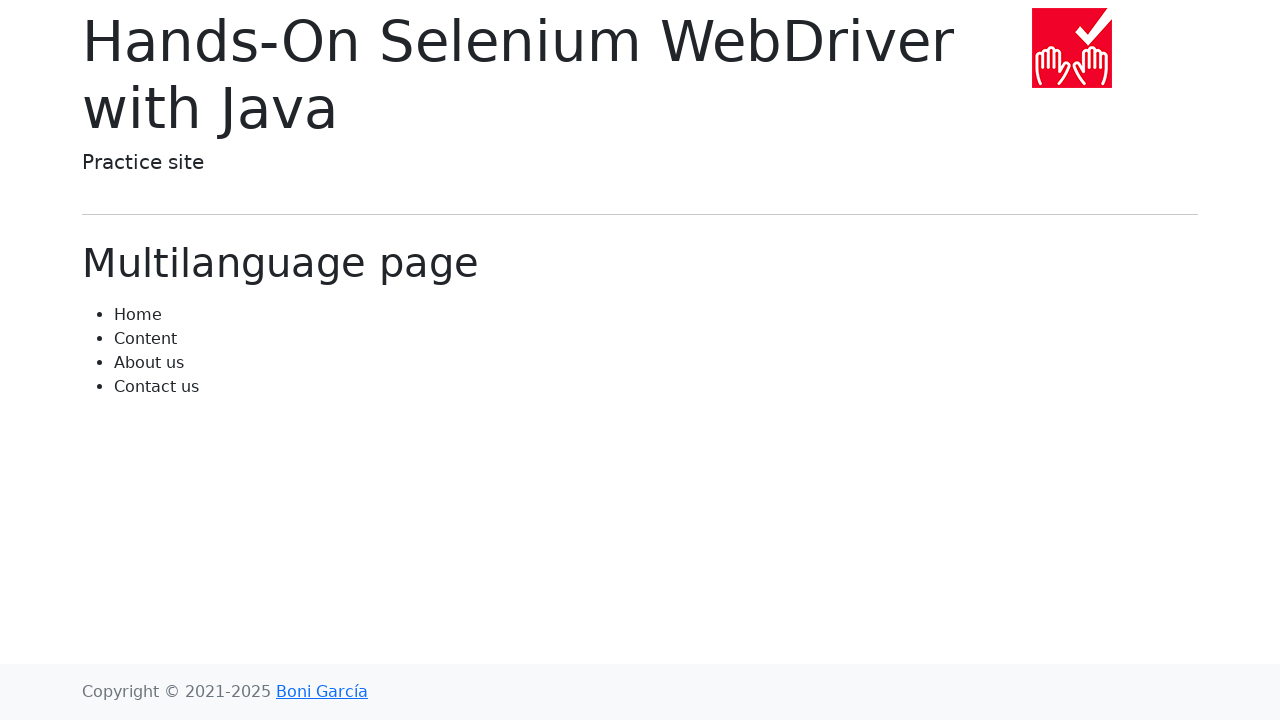

Waited for page to reach domcontentloaded state
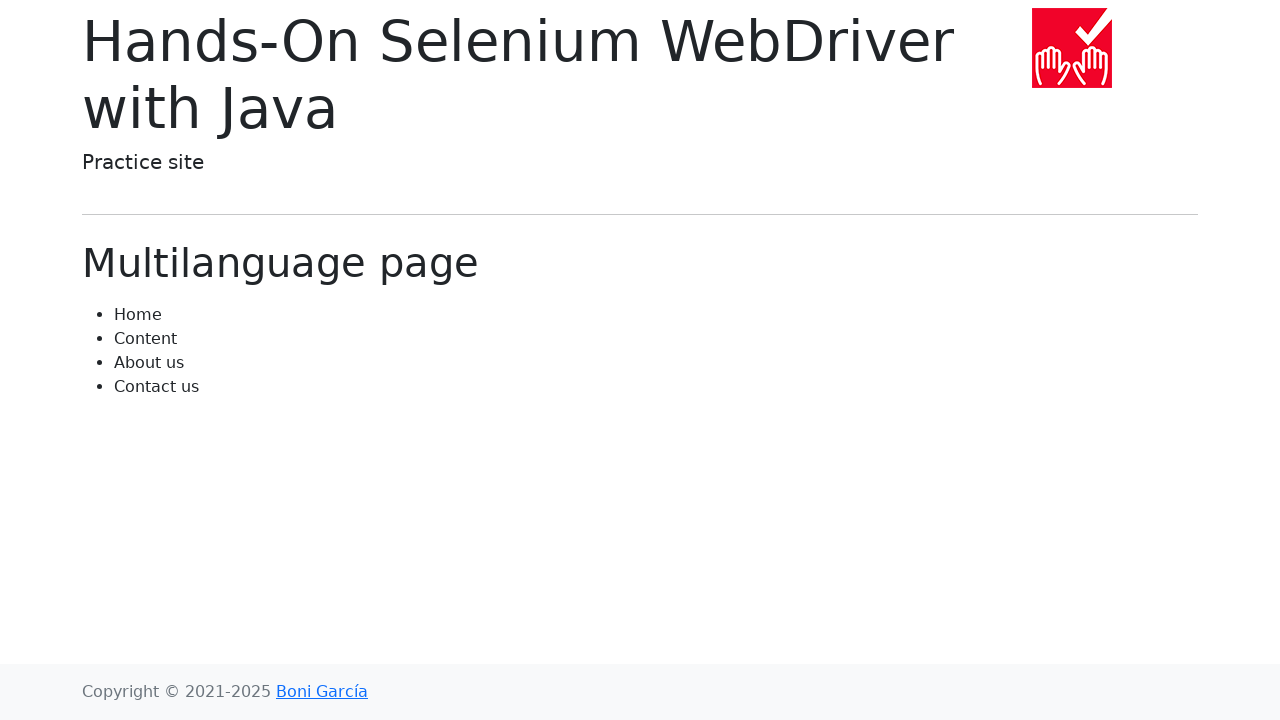

Executed JavaScript to retrieve multilanguage title: Multilanguage page
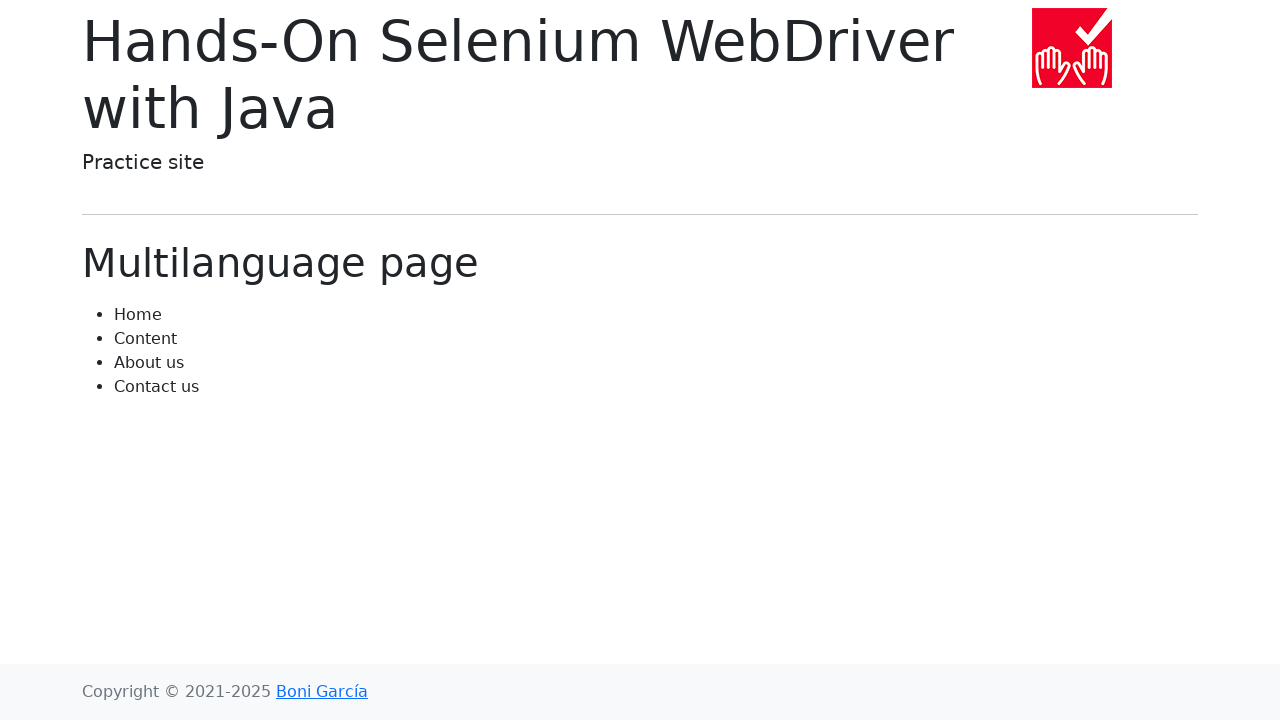

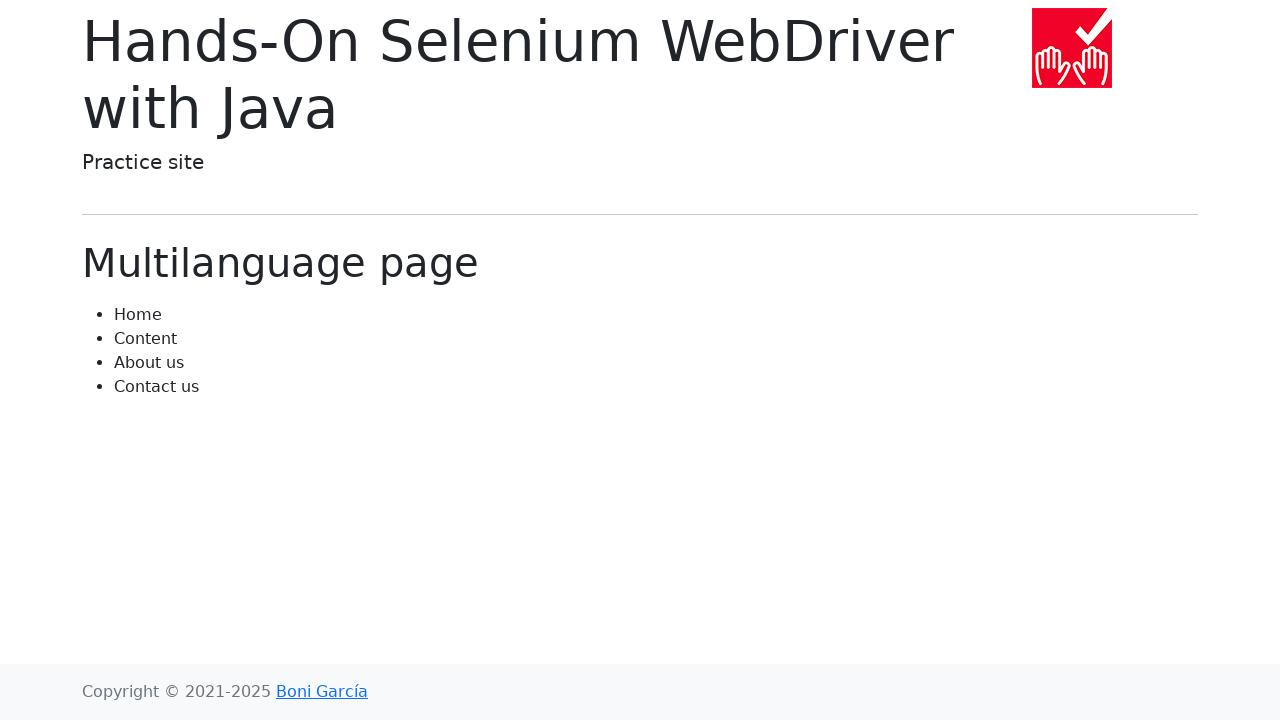